Tests that the video search page loads correctly and doesn't show a 404 error

Starting URL: https://egundem.com/search/video

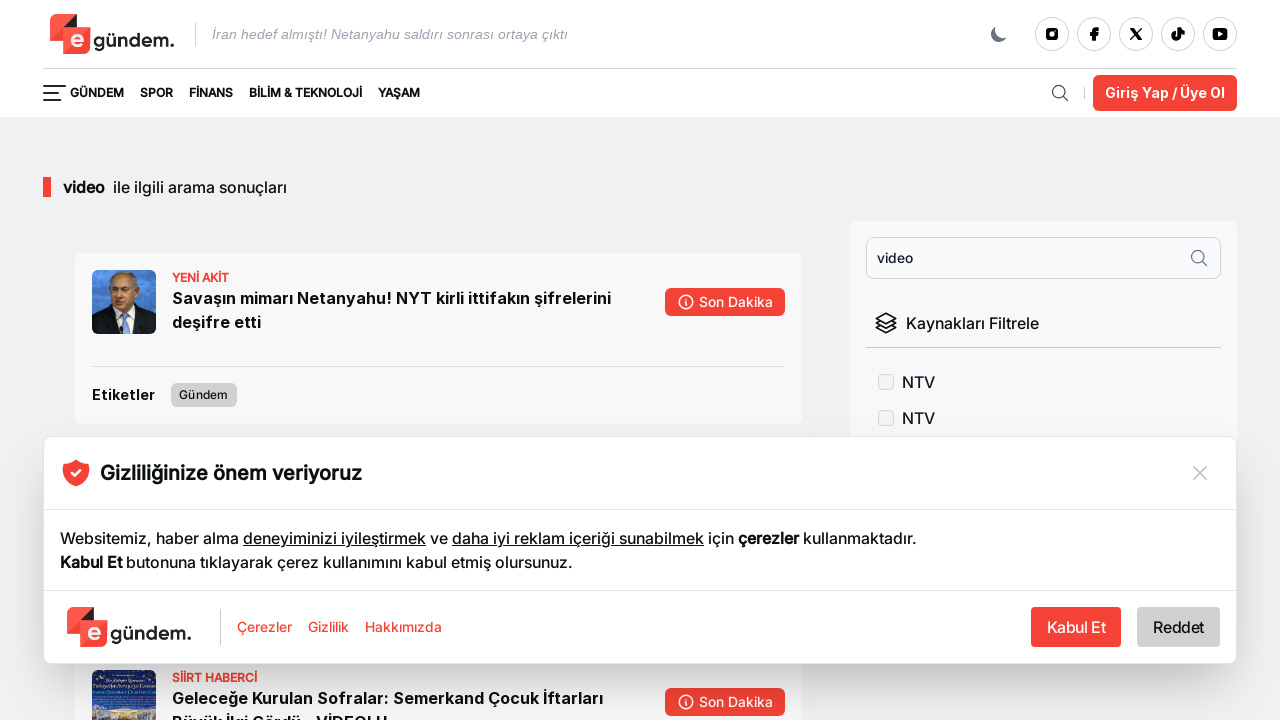

Video search page loaded - DOM content ready
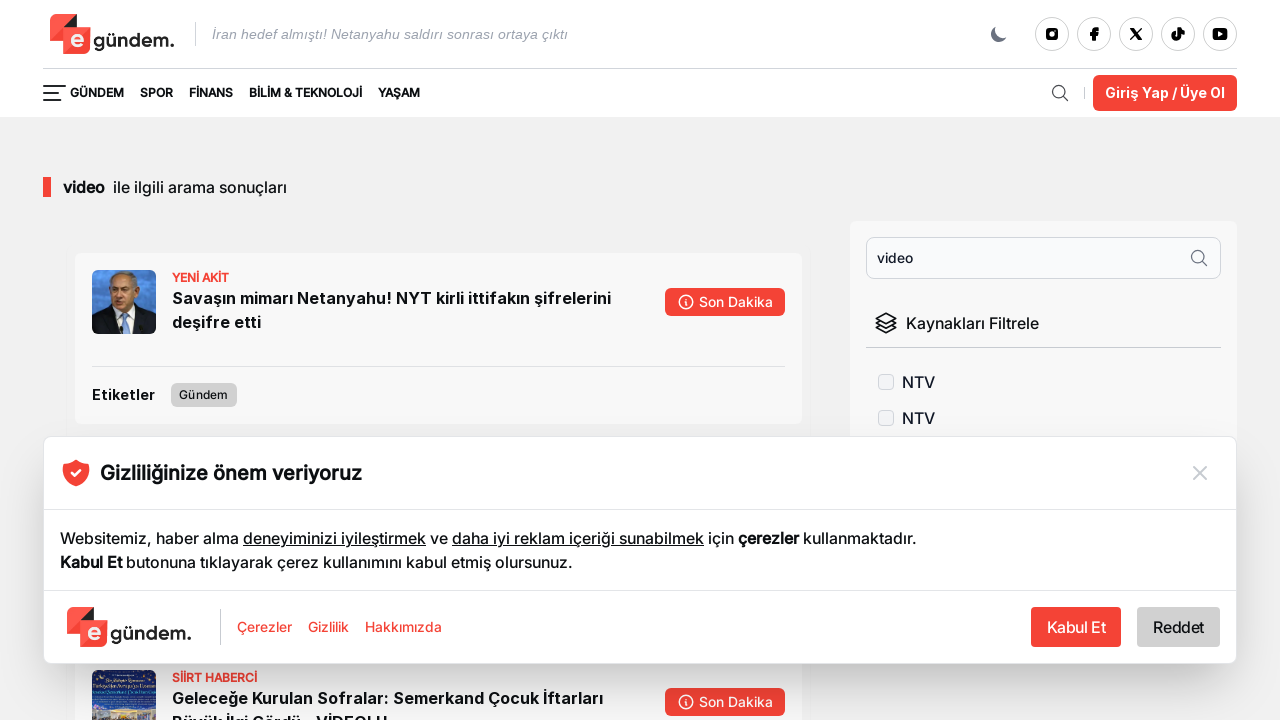

Located page headers (h1, h2 elements)
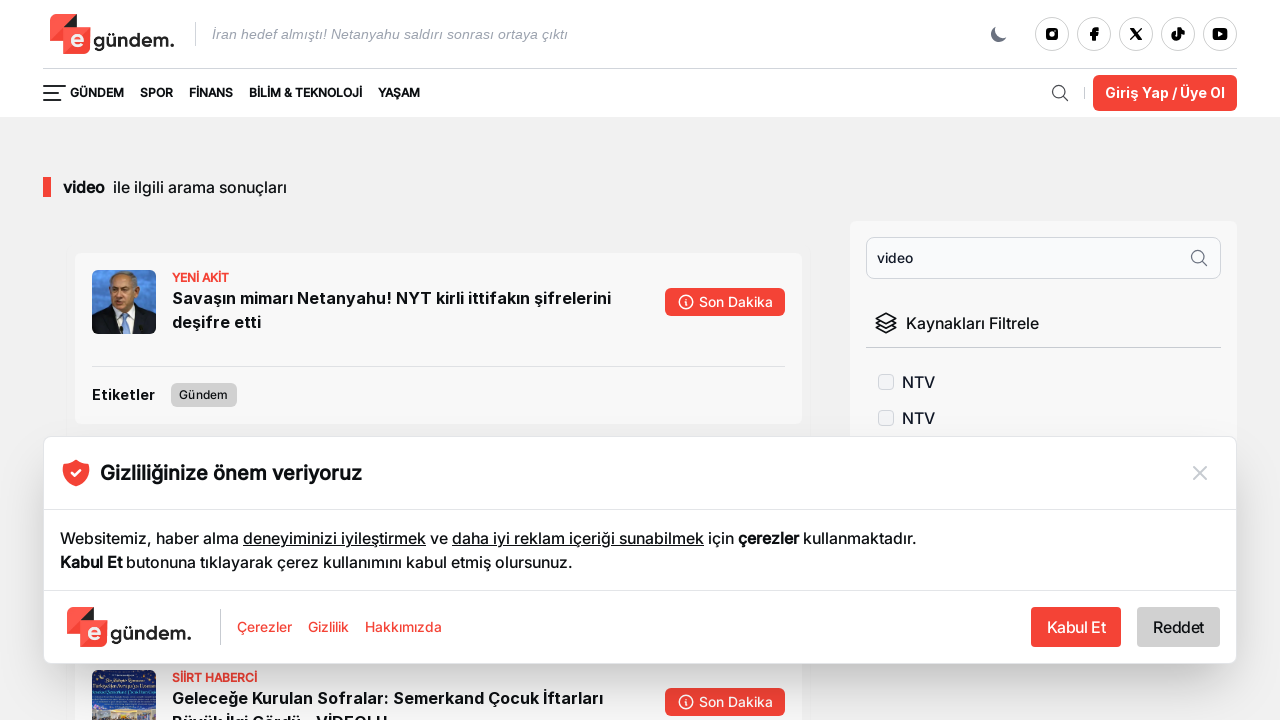

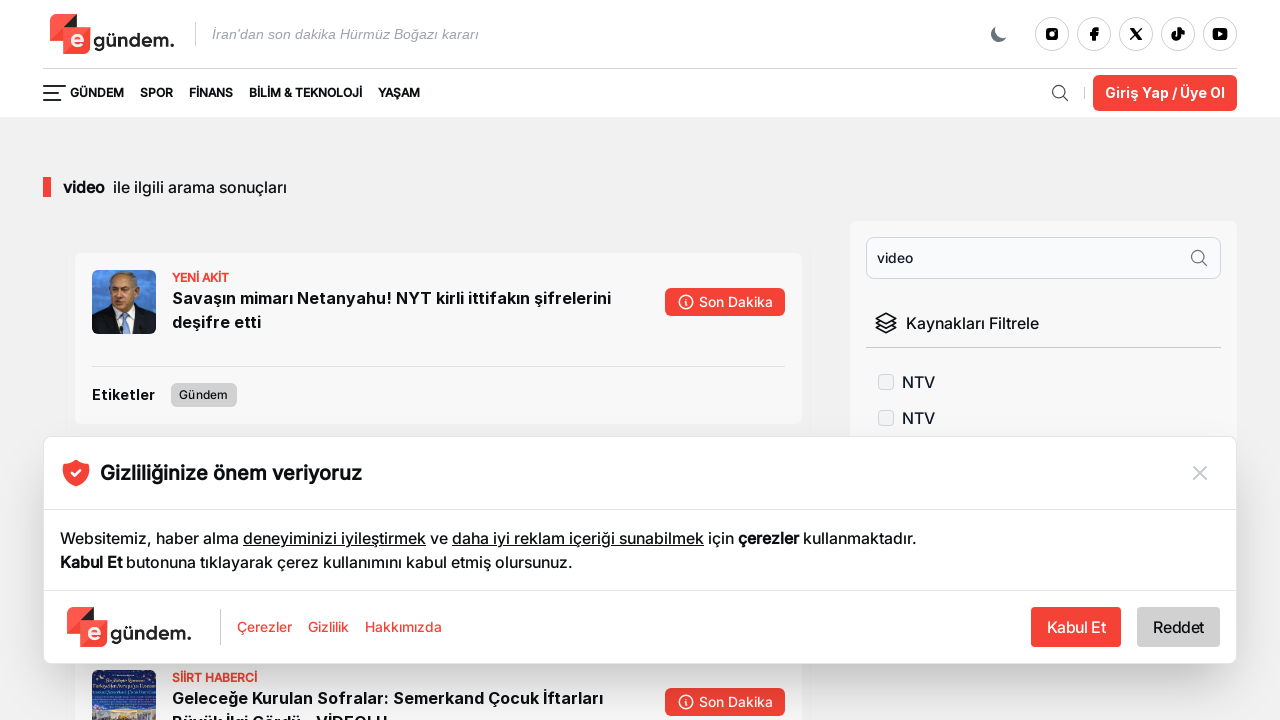